Tests prompt alert functionality by clicking on the prompt button, entering text into the alert, and accepting it

Starting URL: https://demo.automationtesting.in/Alerts.html

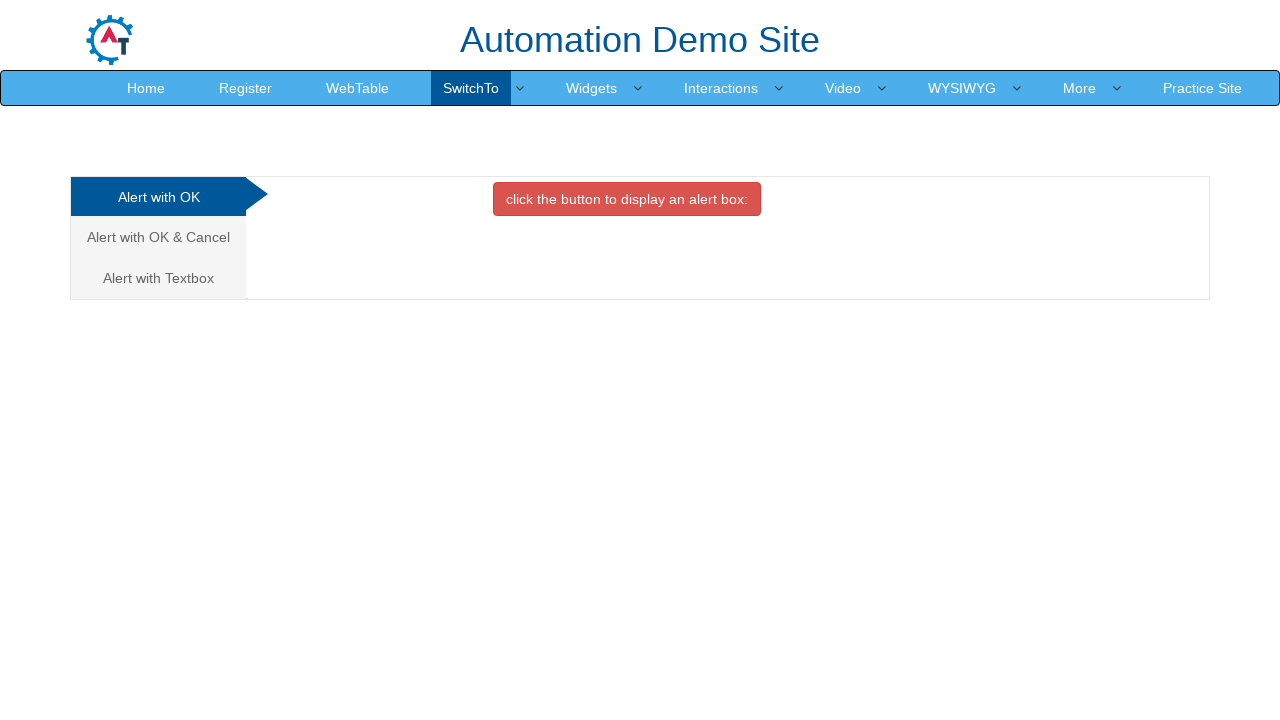

Clicked on the third tab for prompt alerts at (158, 278) on (//a[@class='analystic'])[3]
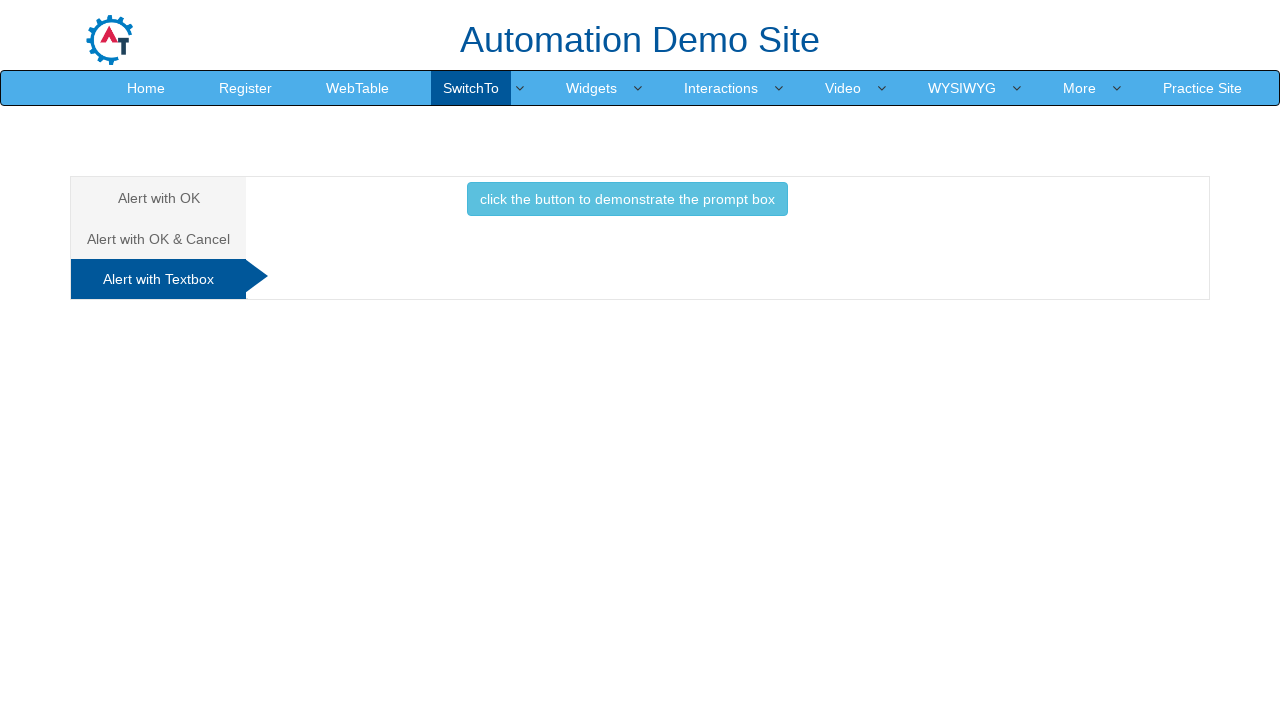

Clicked the prompt alert button at (627, 199) on xpath=//button[@onclick='promptbox()']
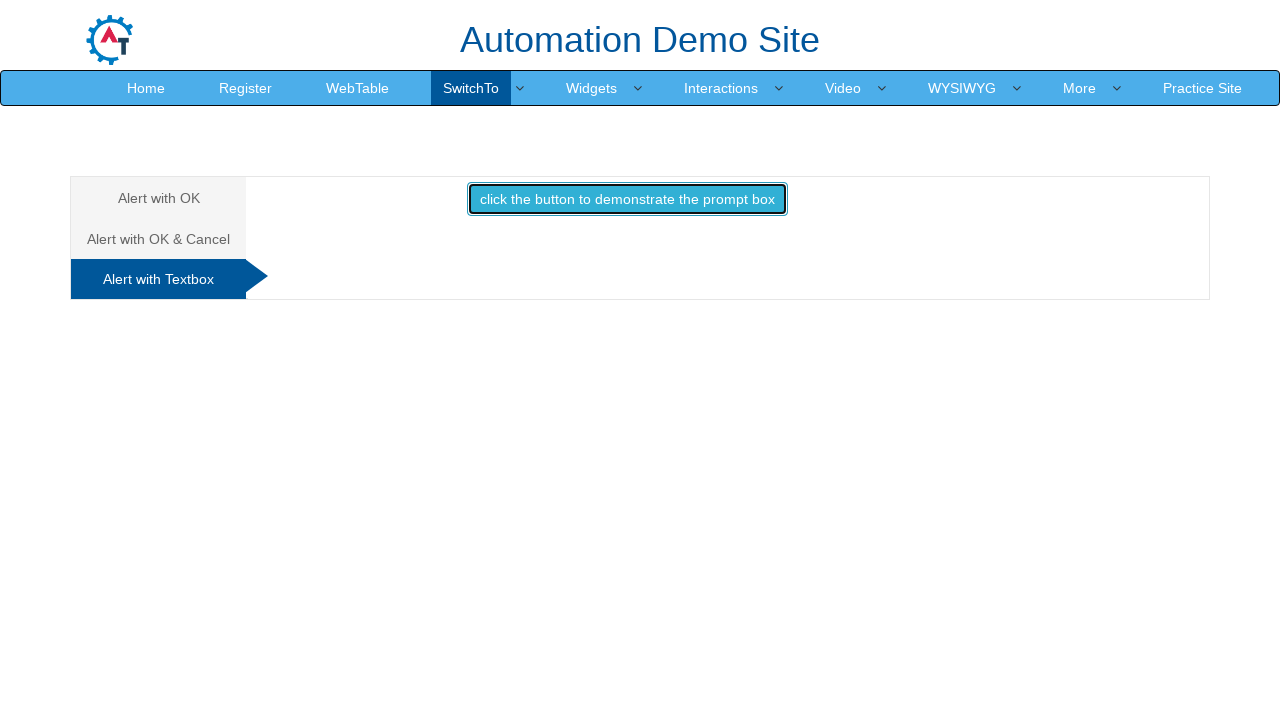

Accepted prompt alert with text 'Selenium Automation Testing'
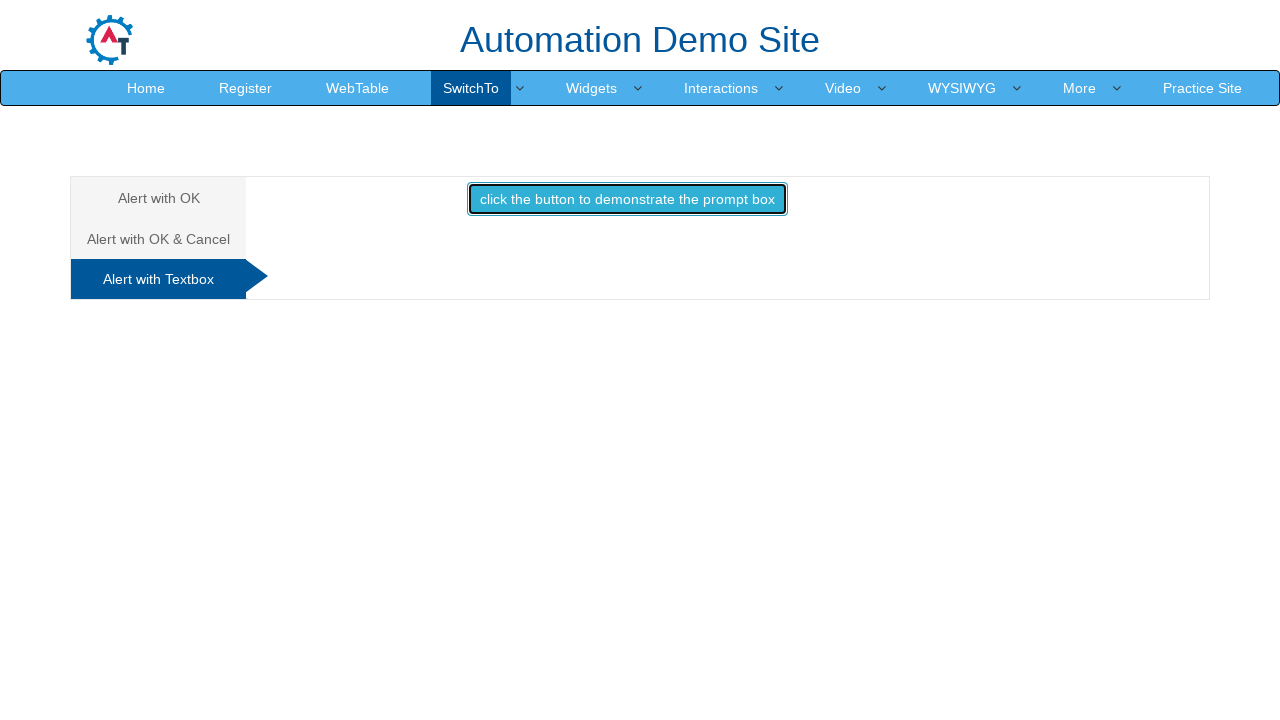

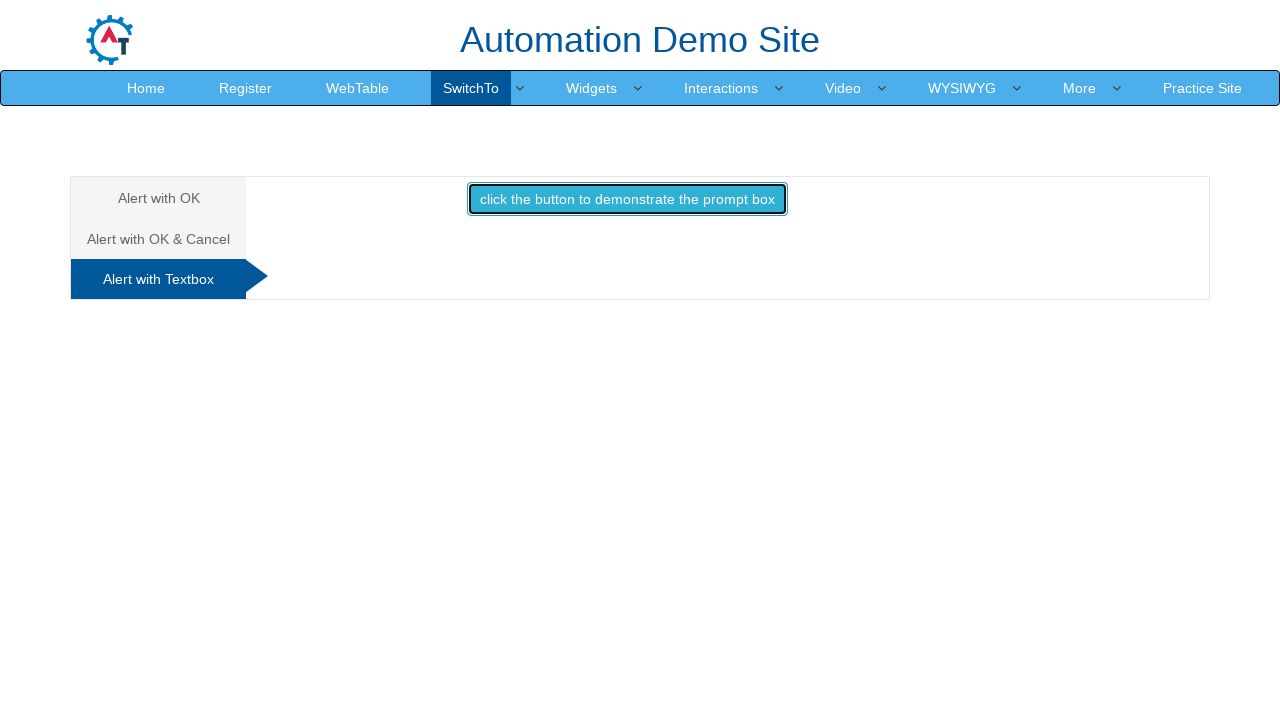